Tests dropdown selection by selecting an option using its value attribute

Starting URL: https://kristinek.github.io/site/examples/actions

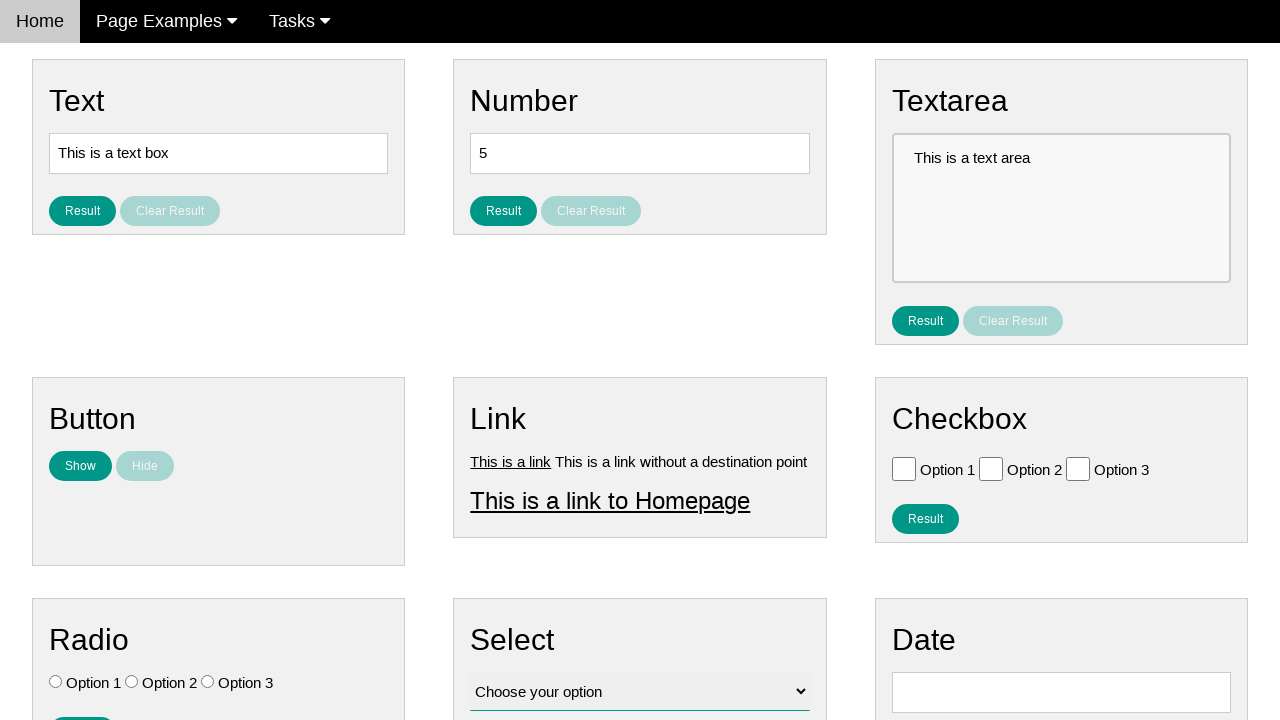

Navigated to test page
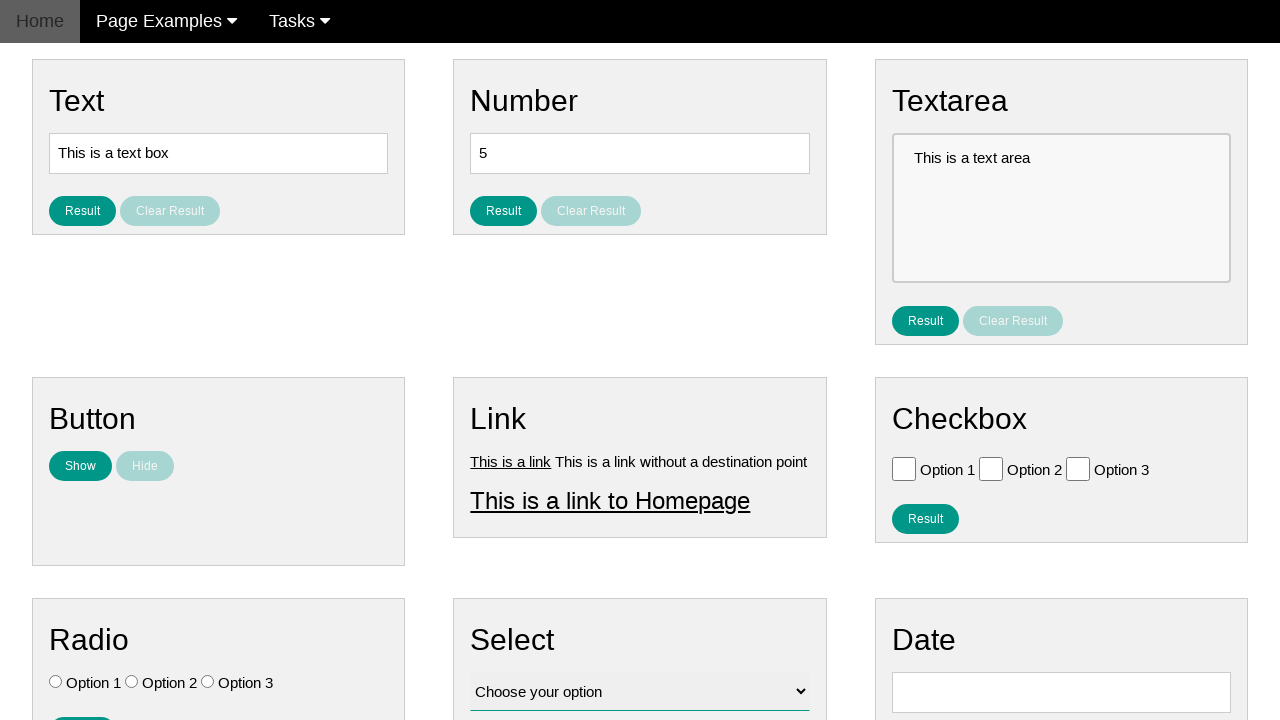

Selected Option 3 from dropdown using value attribute on #vfb-12
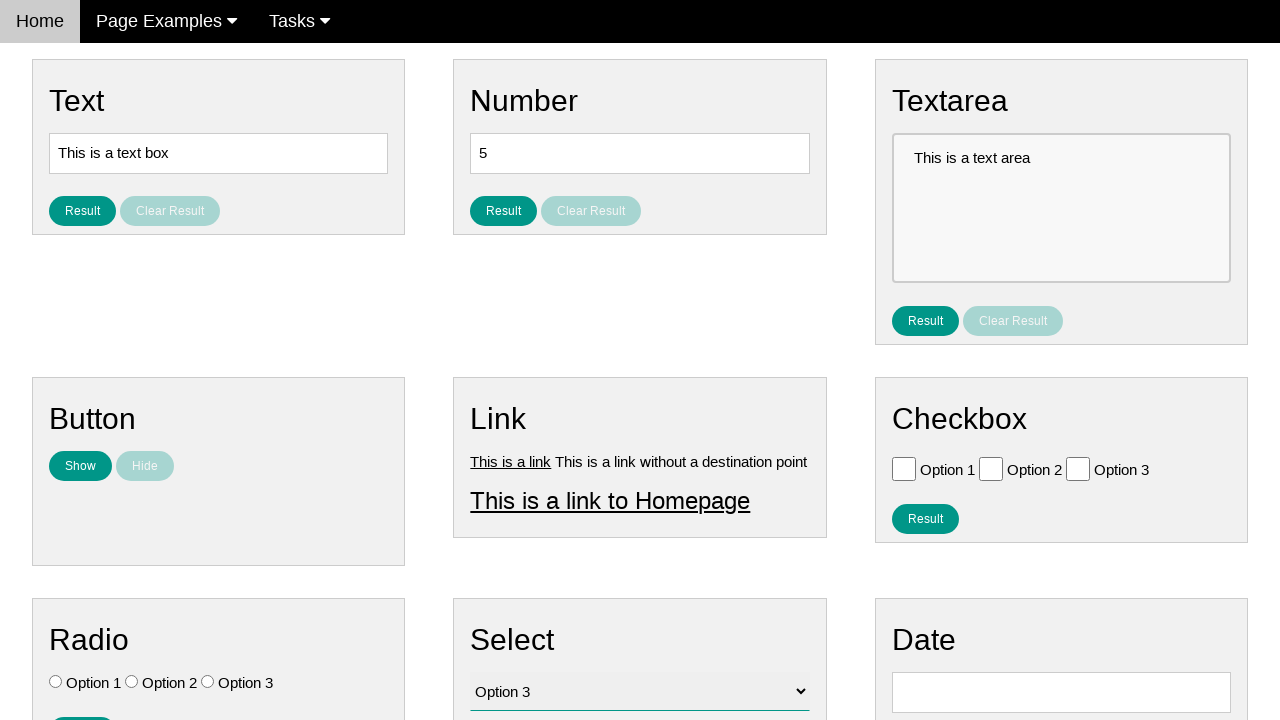

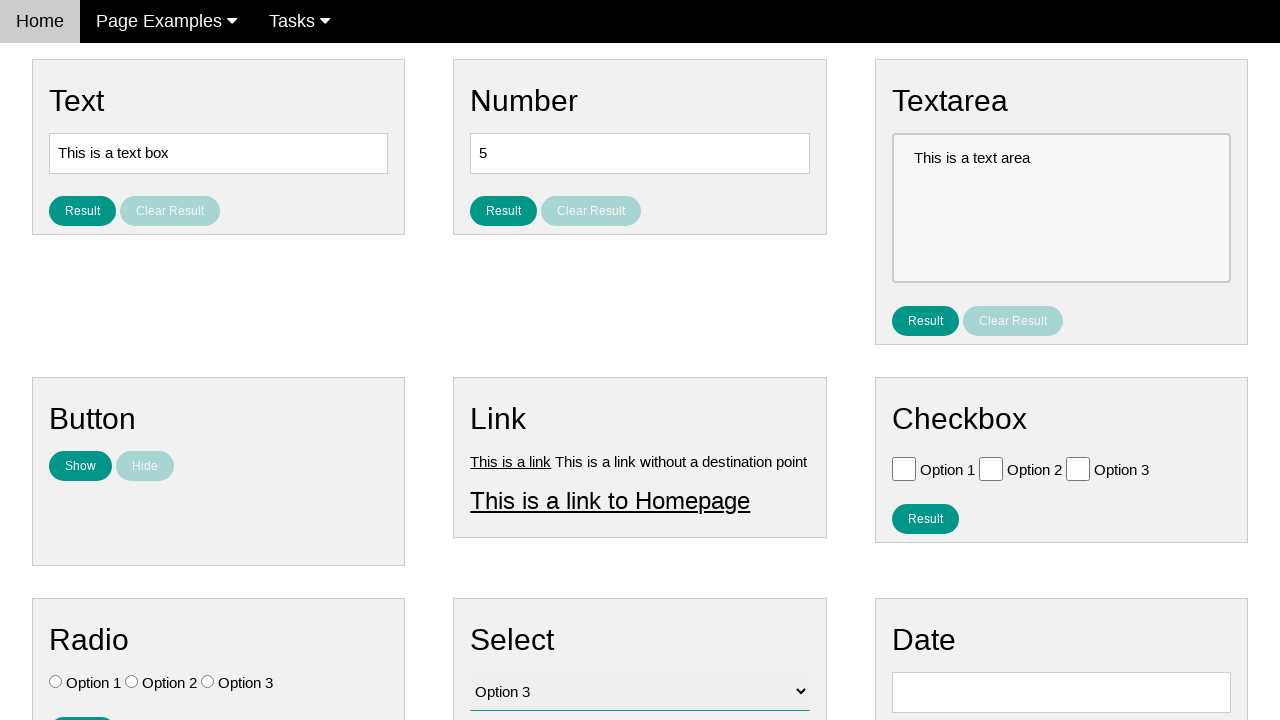